Tests Lotte Global Logistics delivery tracking by entering an invoice number and submitting the tracking form

Starting URL: https://www.lotteglogis.com/home/reservation/tracking/index

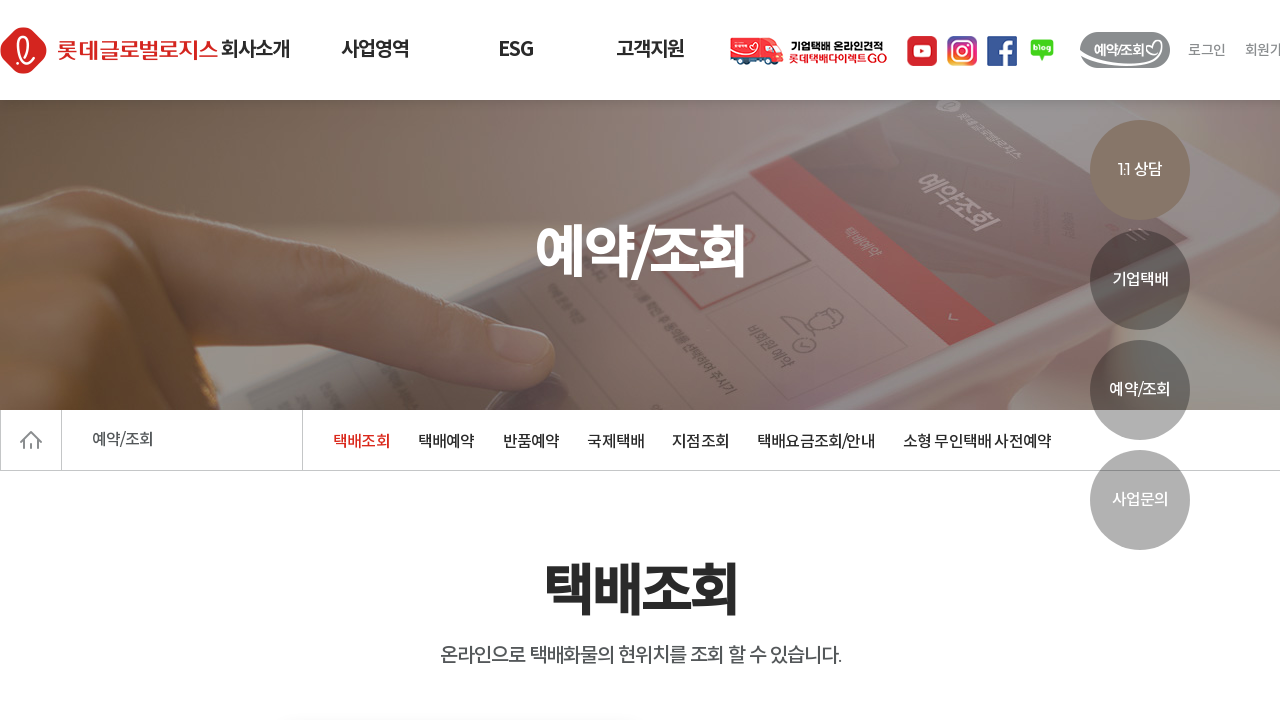

Filled invoice number field with '233548940306' on #InvNo
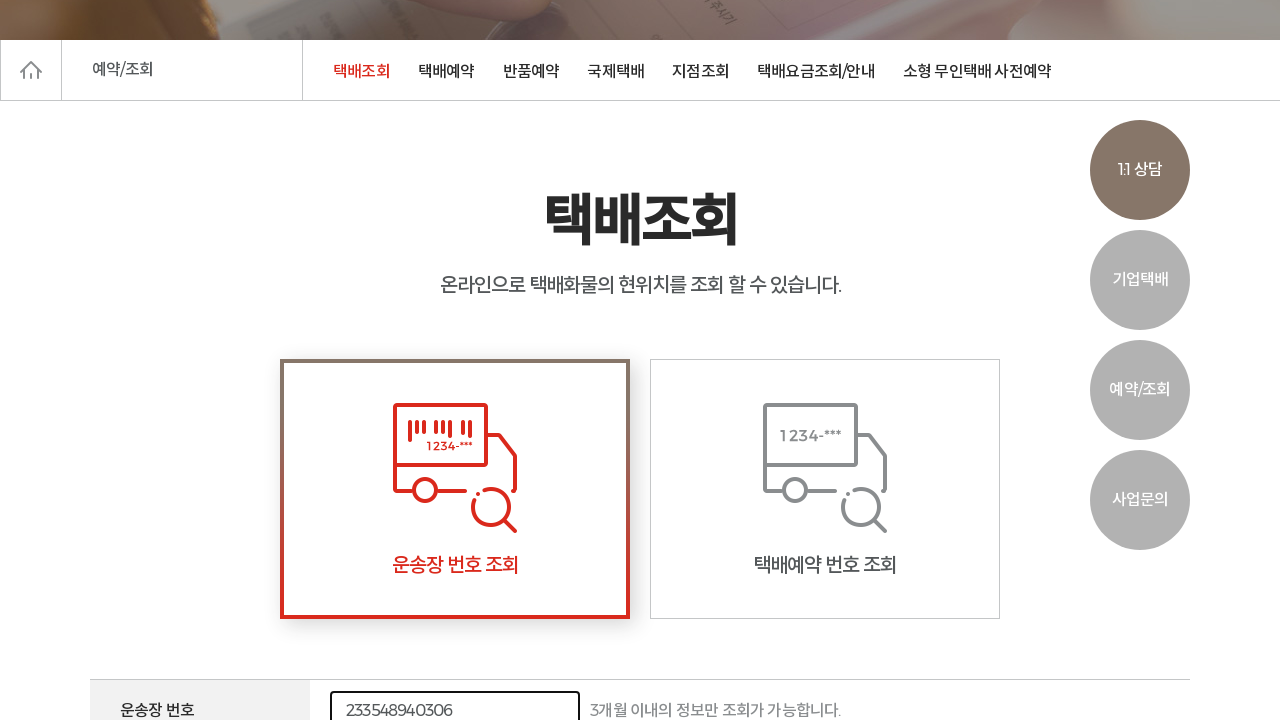

Clicked tracking search button at (640, 360) on xpath=//*[@id="contents"]/div/div[2]/div[3]/button
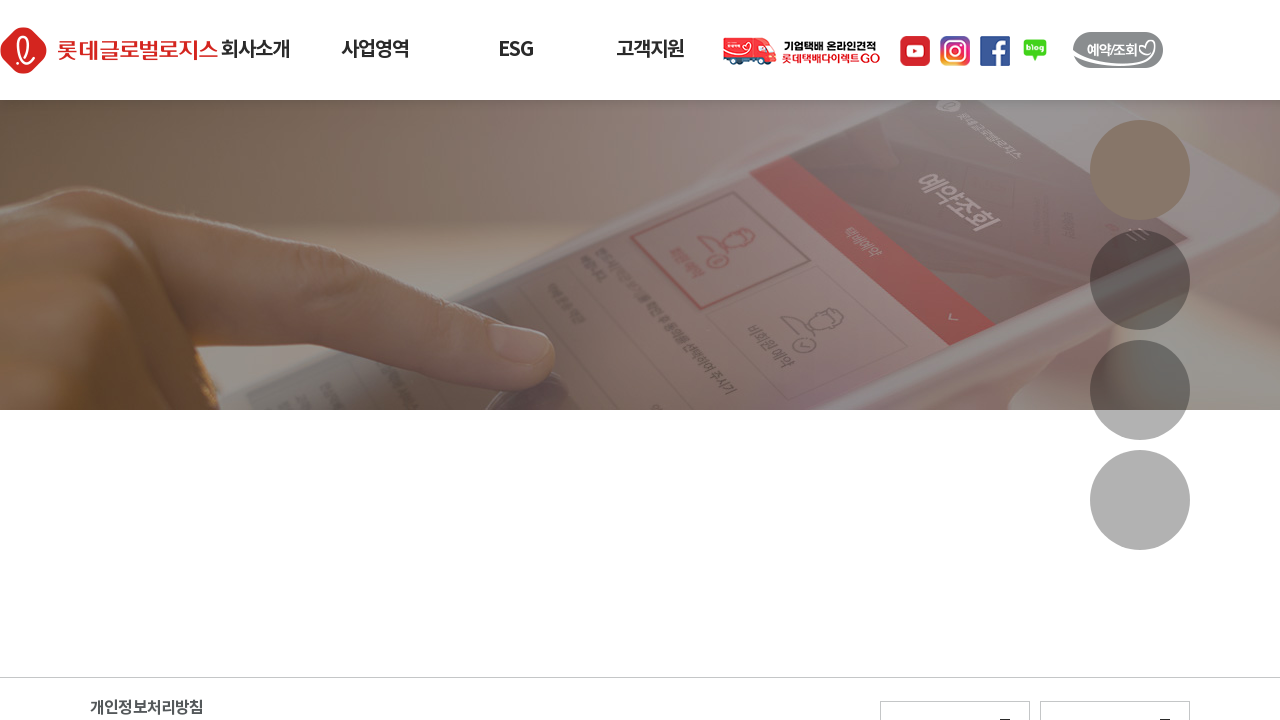

Tracking results table loaded successfully
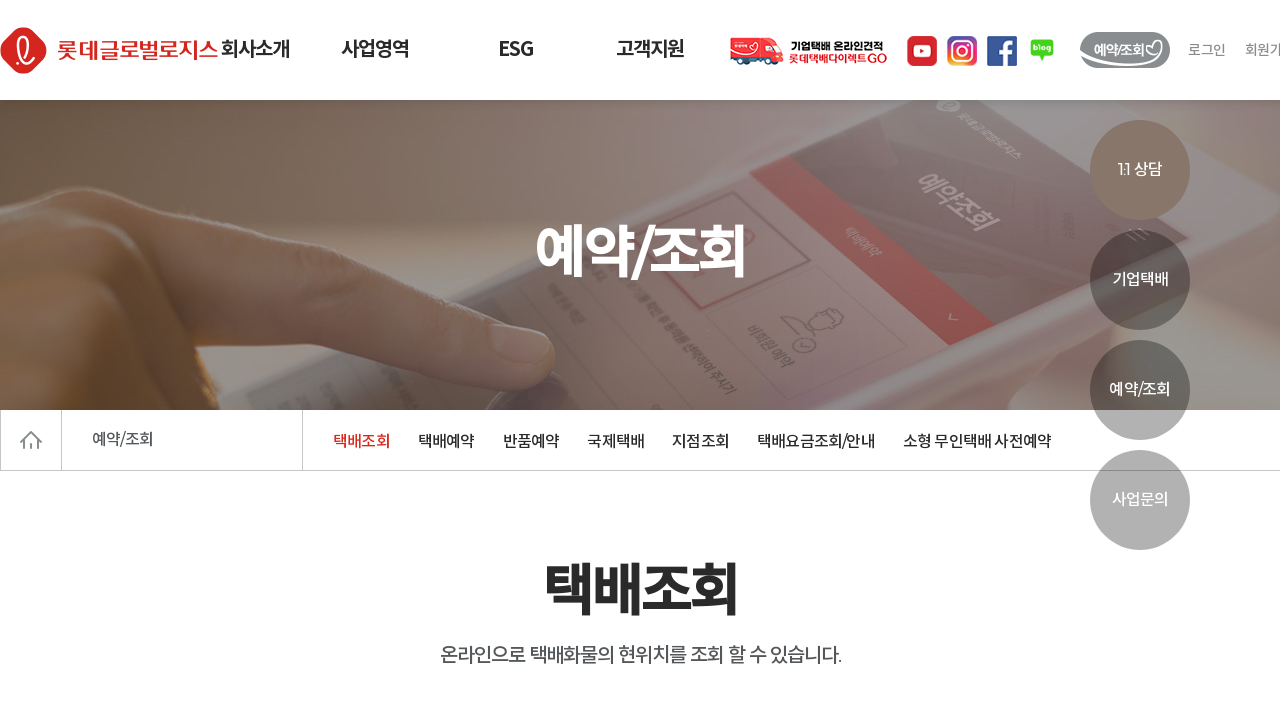

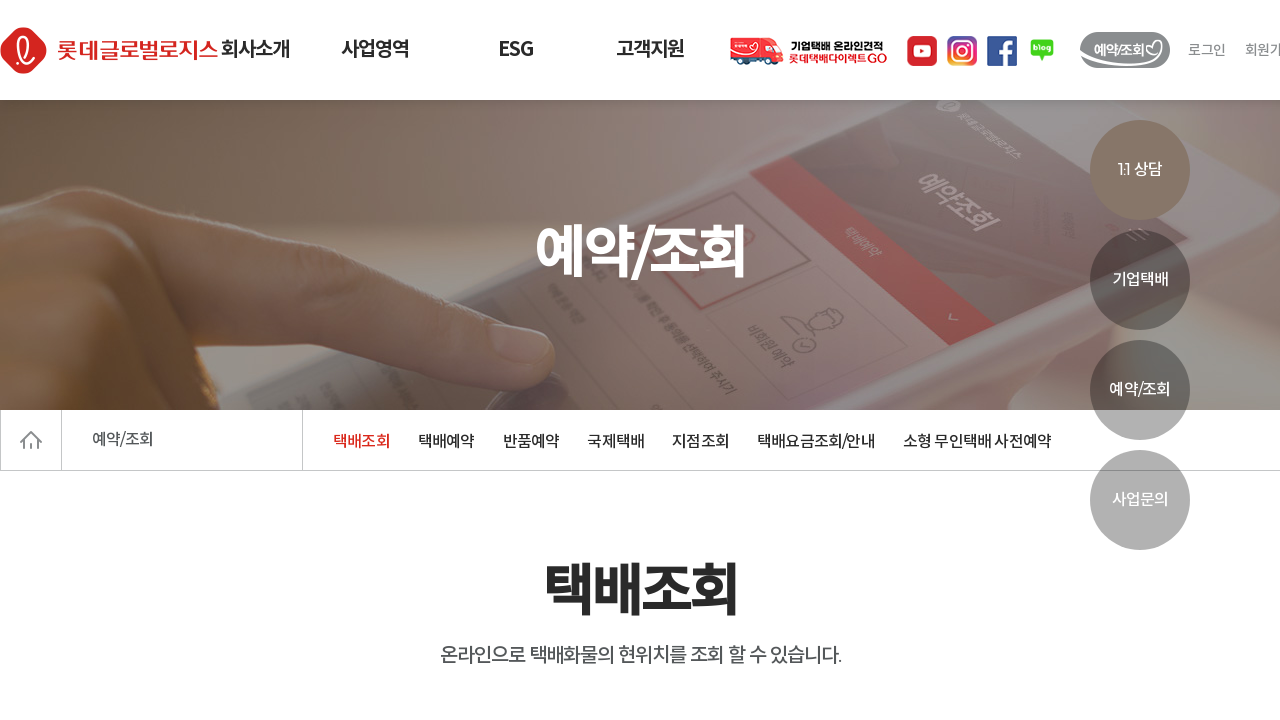